Tests dropdown/listbox functionality by clicking on a Dropdown section and selecting country (India) and state (Maharashtra) from dependent dropdown menus.

Starting URL: https://demoapps.qspiders.com/ui/dropdown?sublist=0

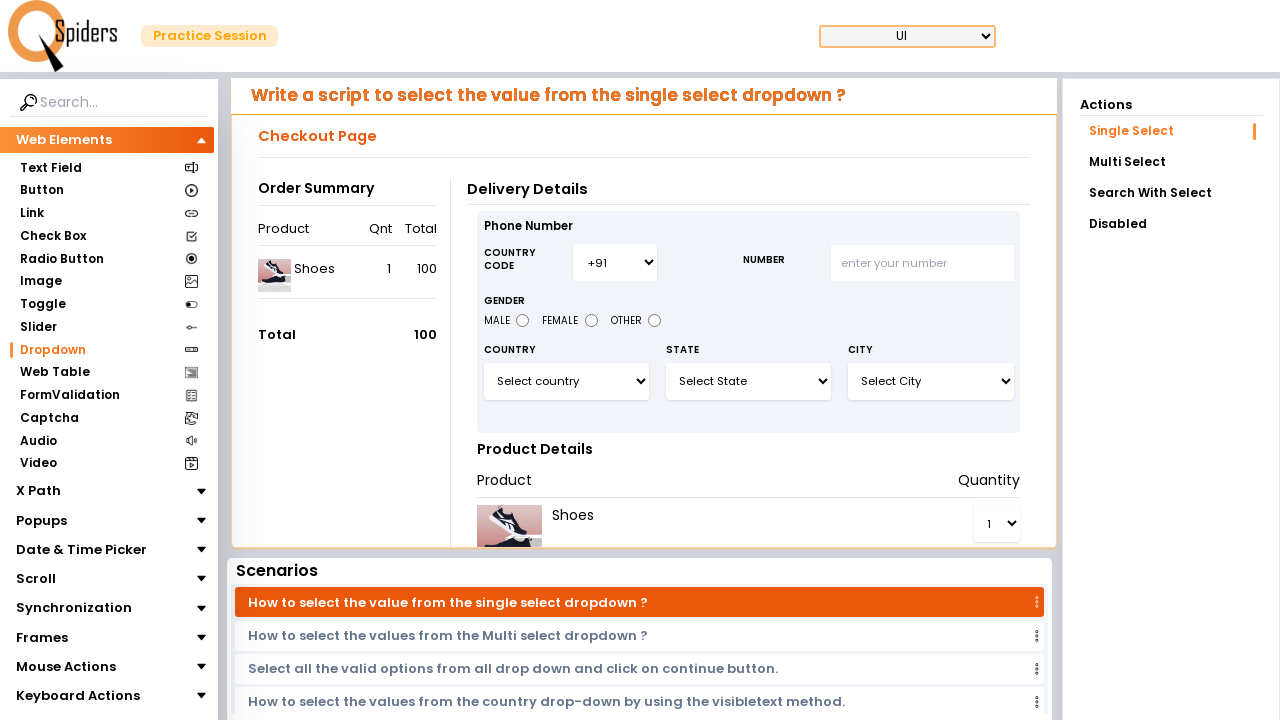

Clicked on Dropdown section at (52, 350) on xpath=//section[.='Dropdown']
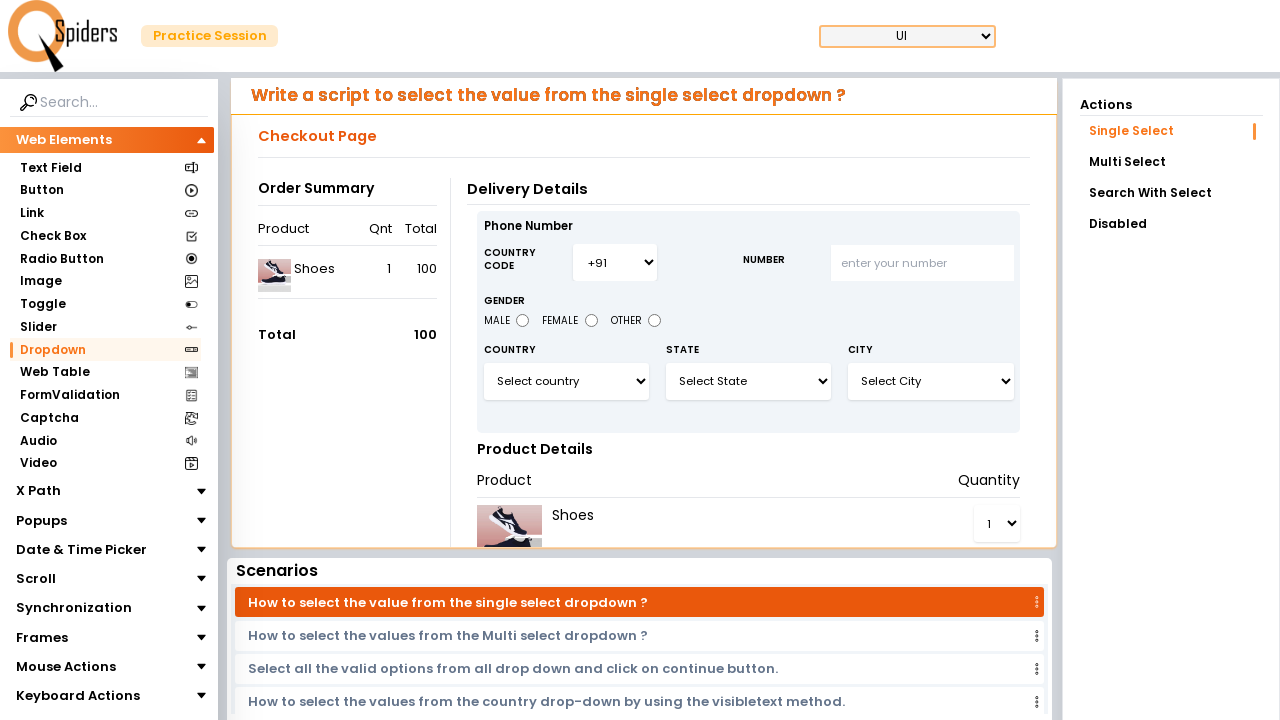

Country dropdown loaded and became visible
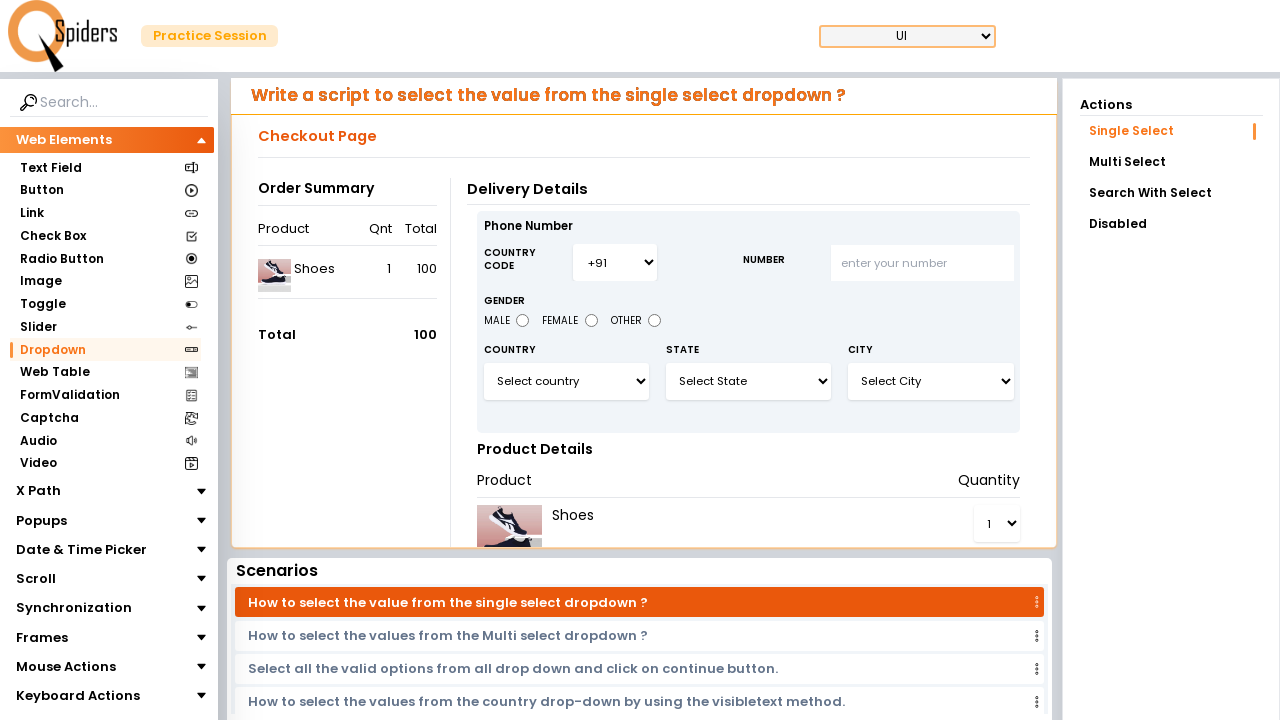

Selected 'India' from country dropdown on #select3
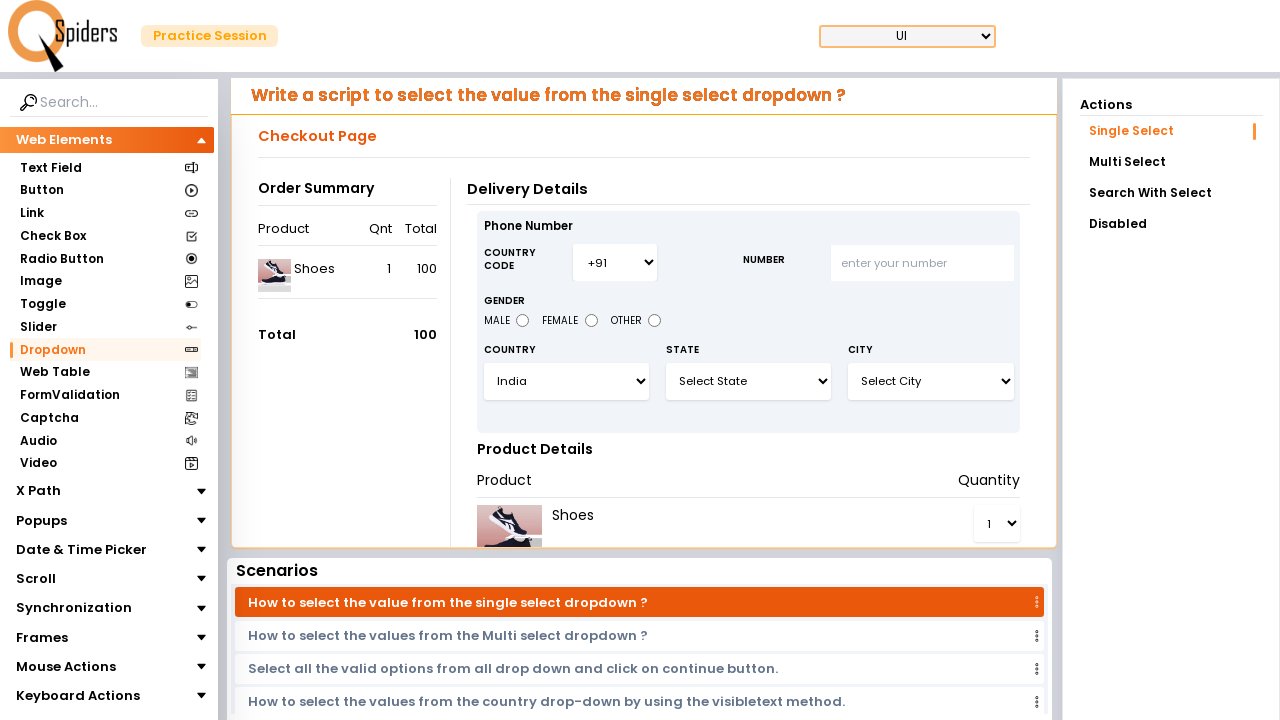

State dropdown populated after country selection
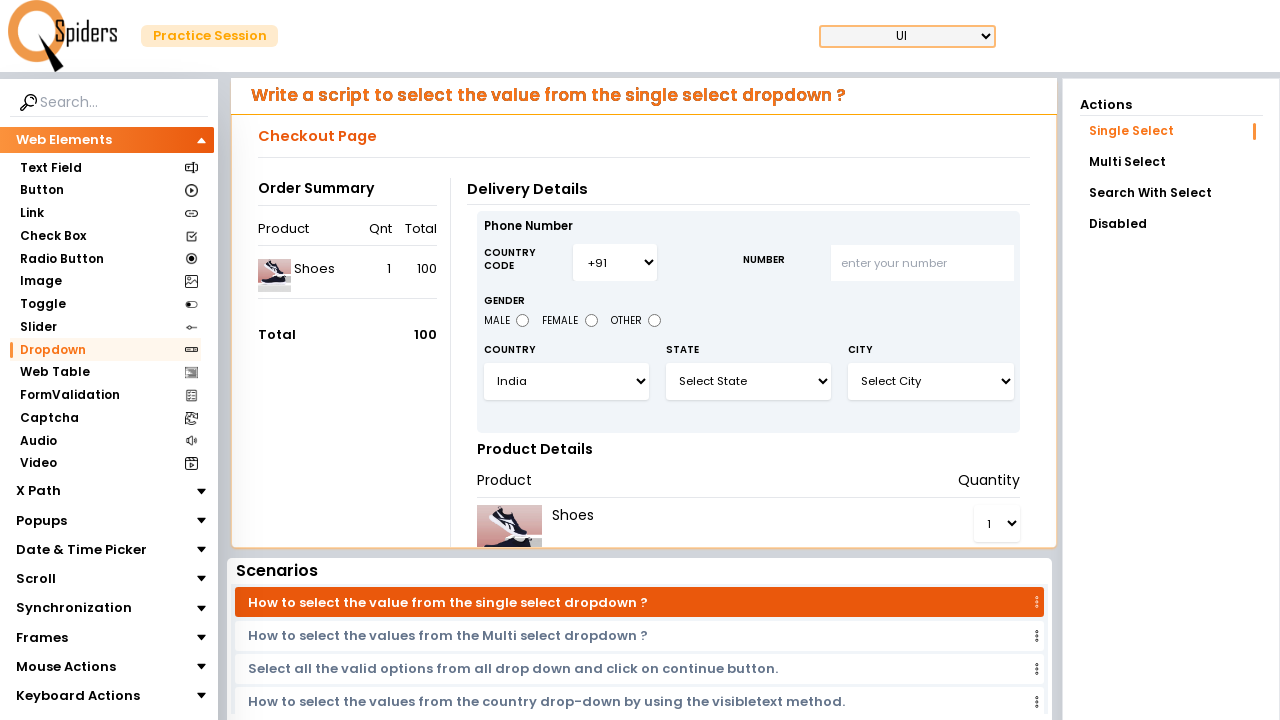

Selected 'Maharashtra' from state dropdown on #select5
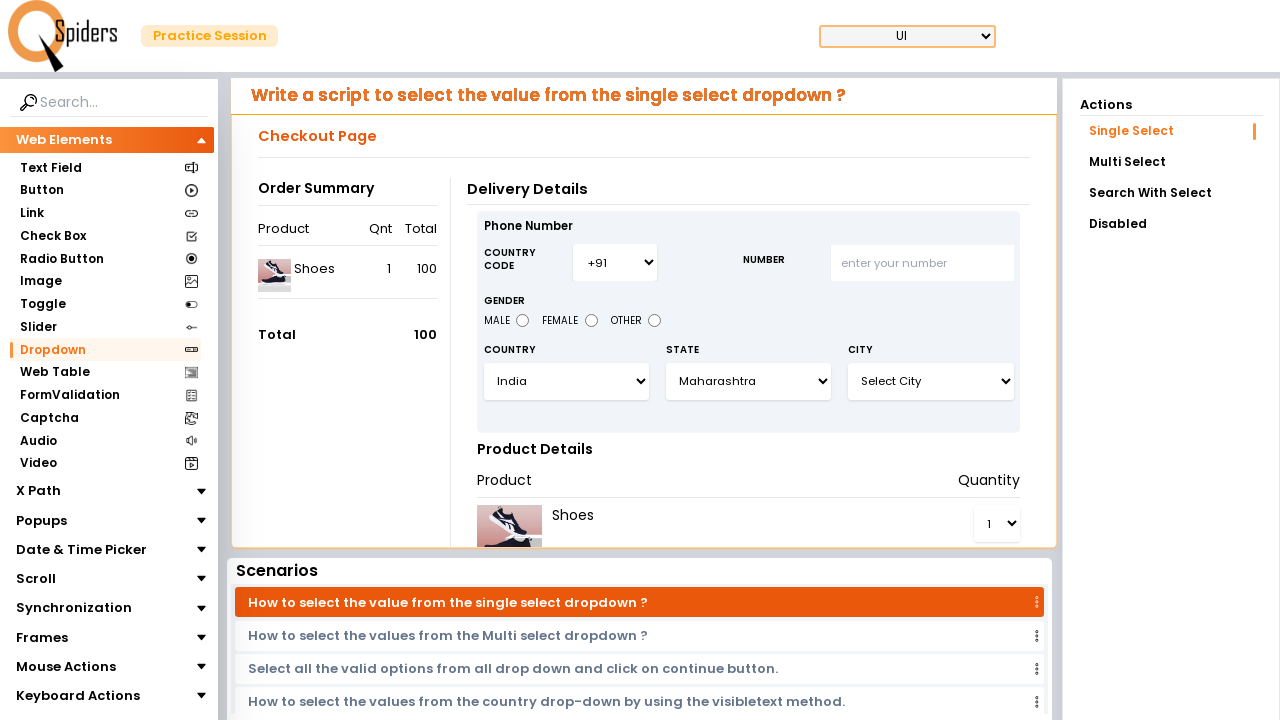

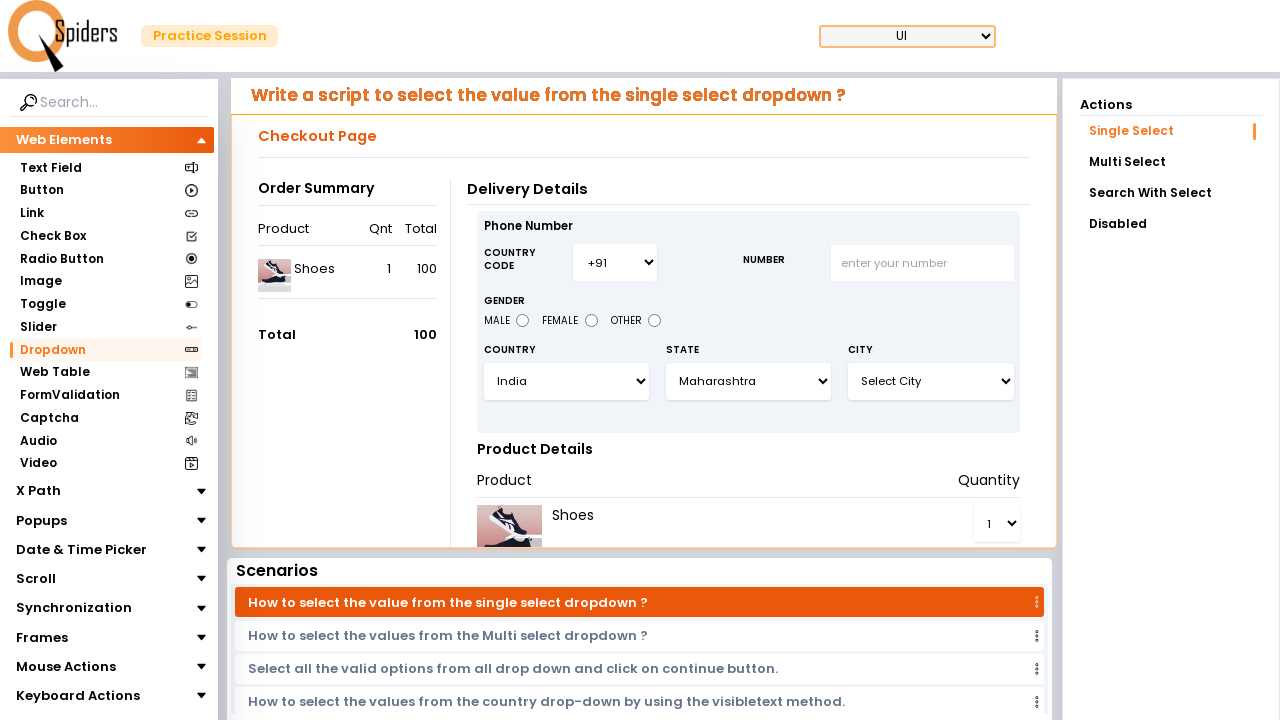